Tests handling of JavaScript alerts including accepting a simple alert, dismissing a confirmation alert, and interacting with a prompt alert by entering text and accepting it.

Starting URL: https://the-internet.herokuapp.com/javascript_alerts

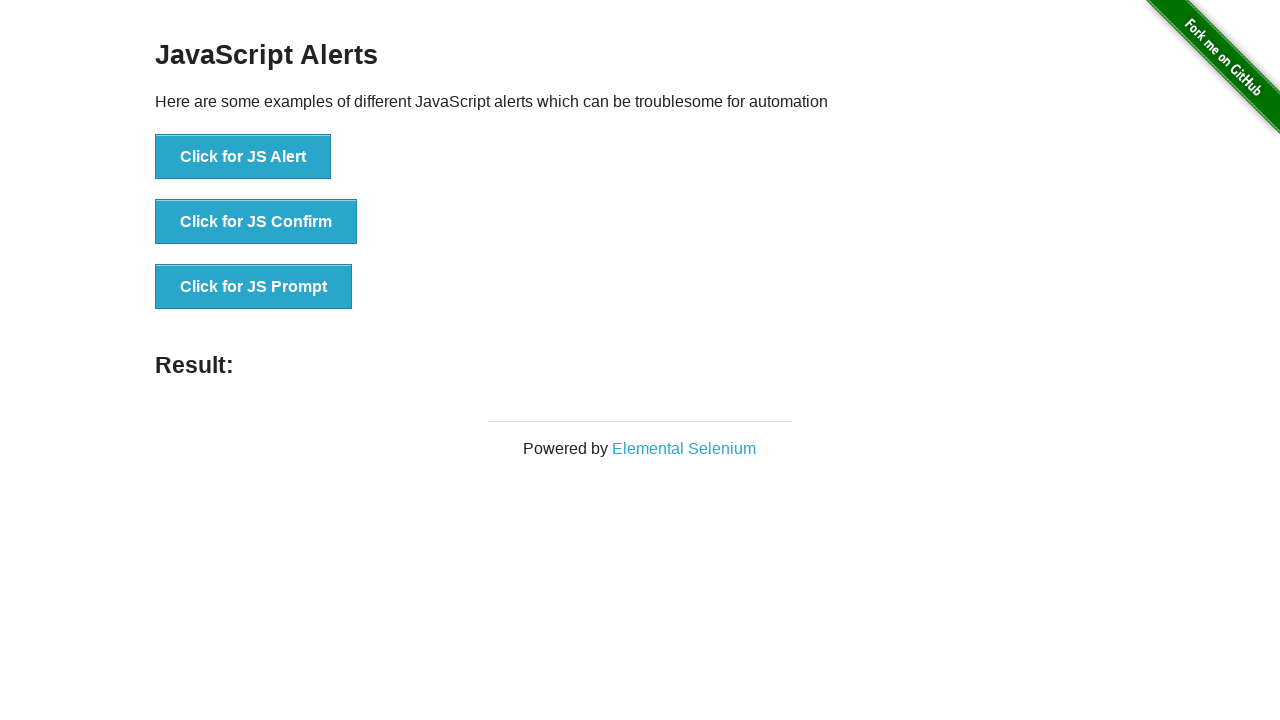

Clicked button to trigger JS Alert at (243, 157) on xpath=//button[normalize-space()='Click for JS Alert']
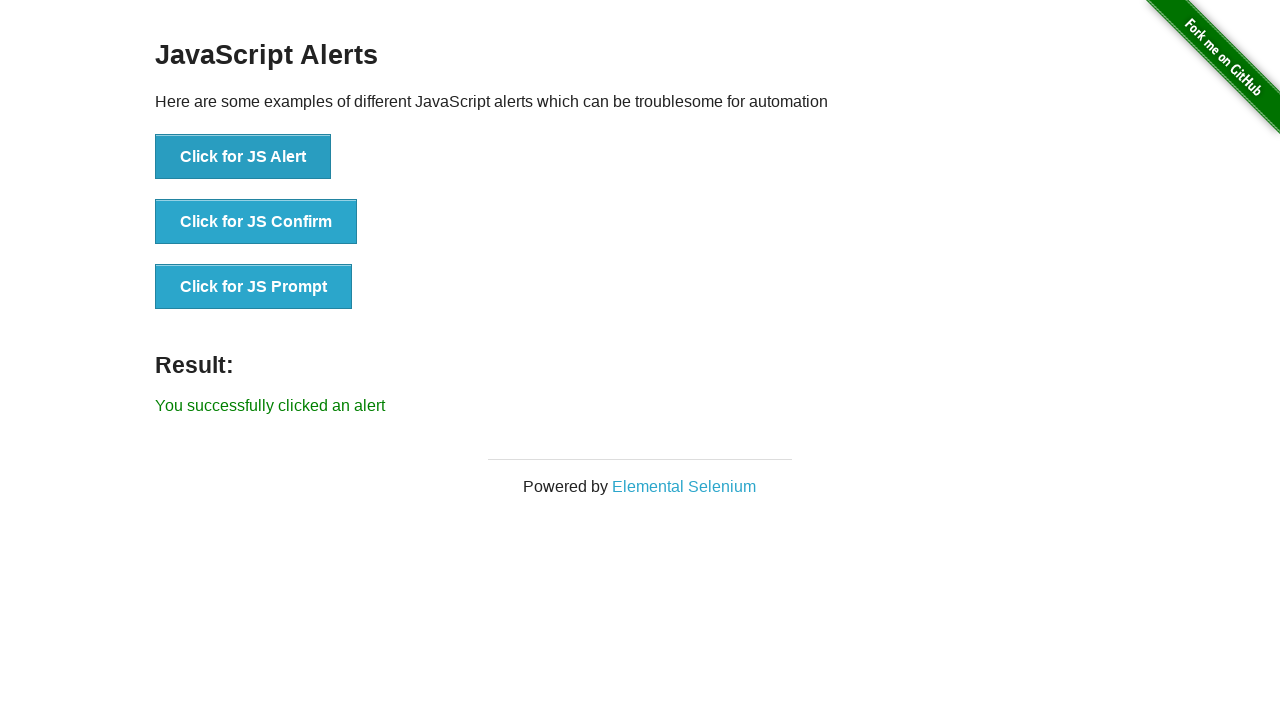

Set up dialog handler to accept alert
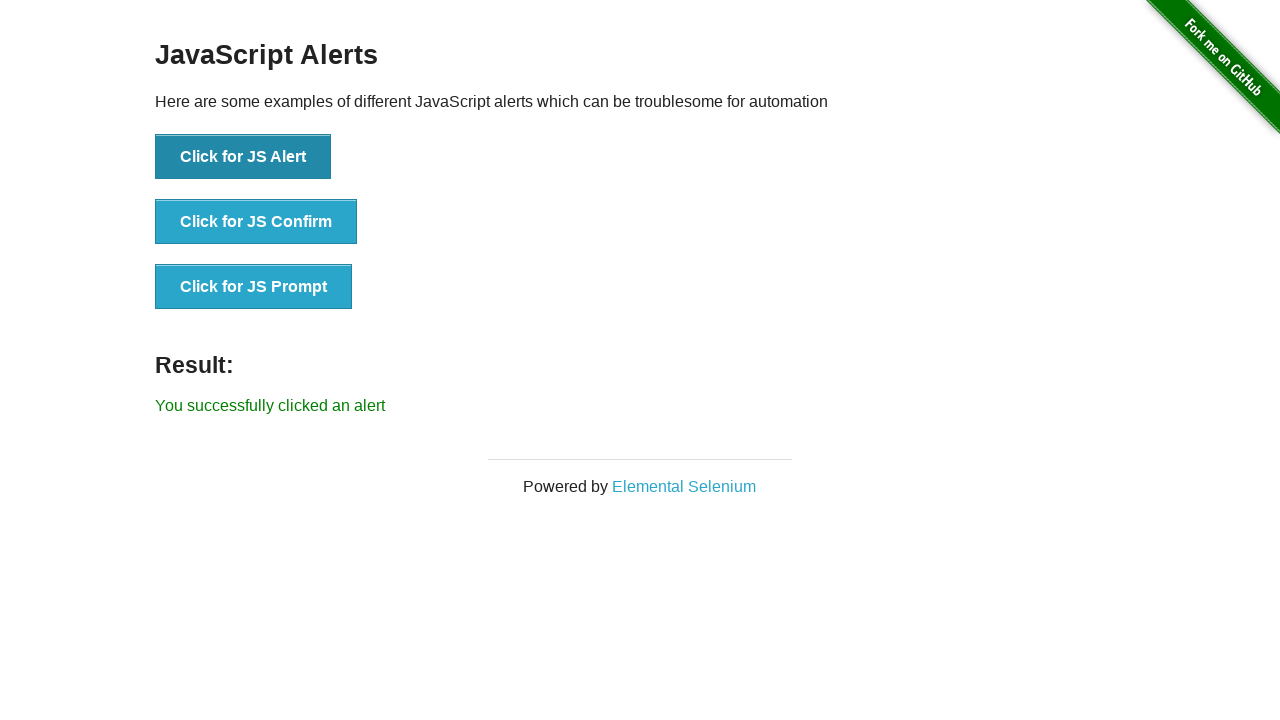

Waited 1 second after accepting alert
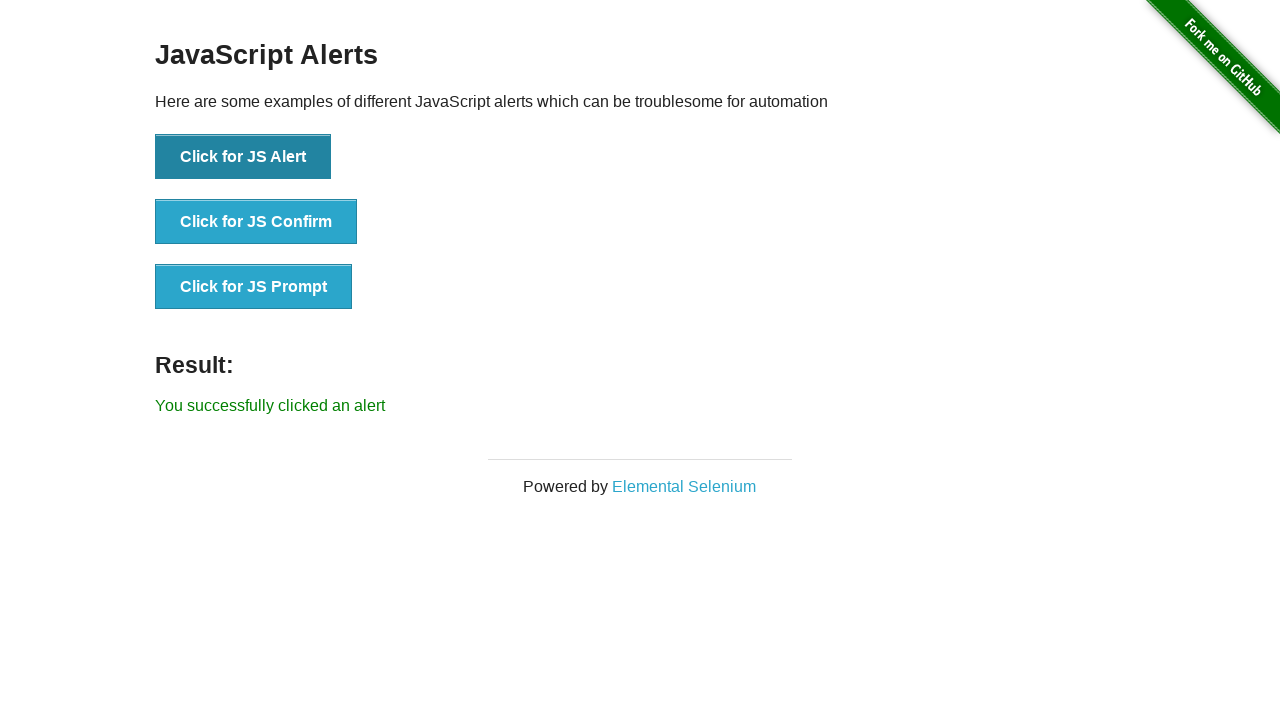

Clicked button to trigger JS Confirm dialog at (256, 222) on button[onclick='jsConfirm()']
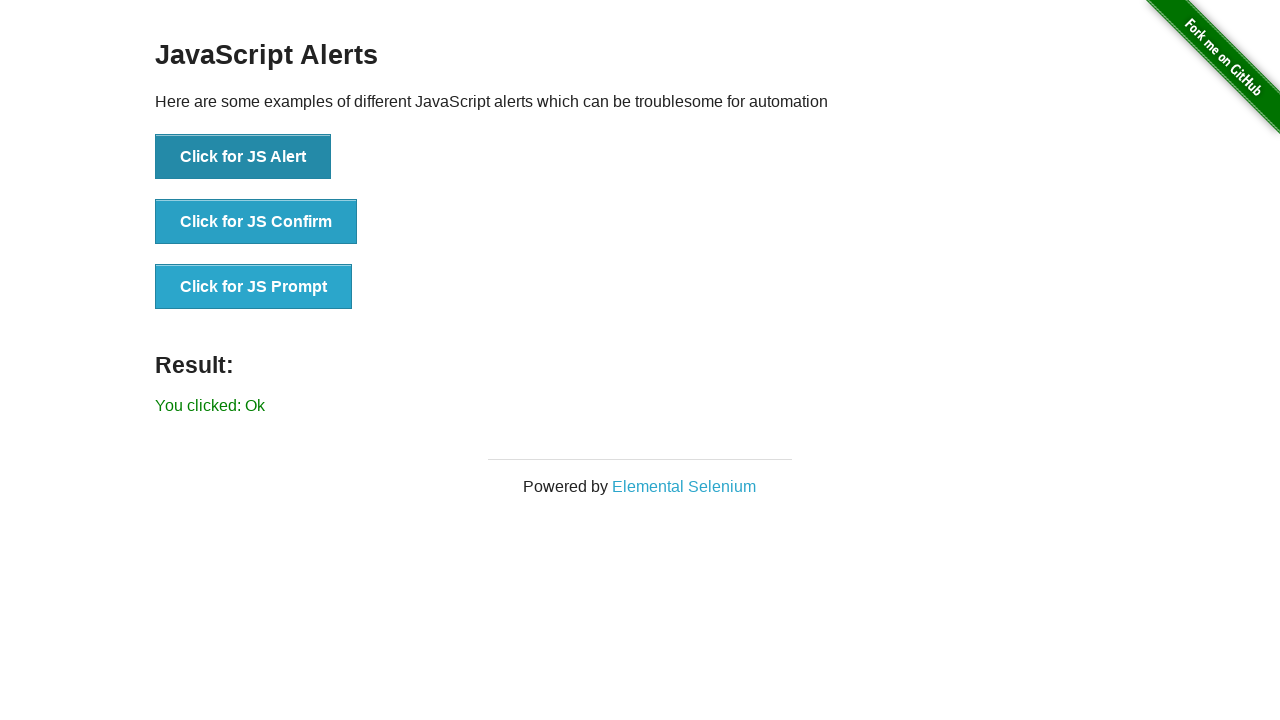

Set up dialog handler to dismiss confirmation
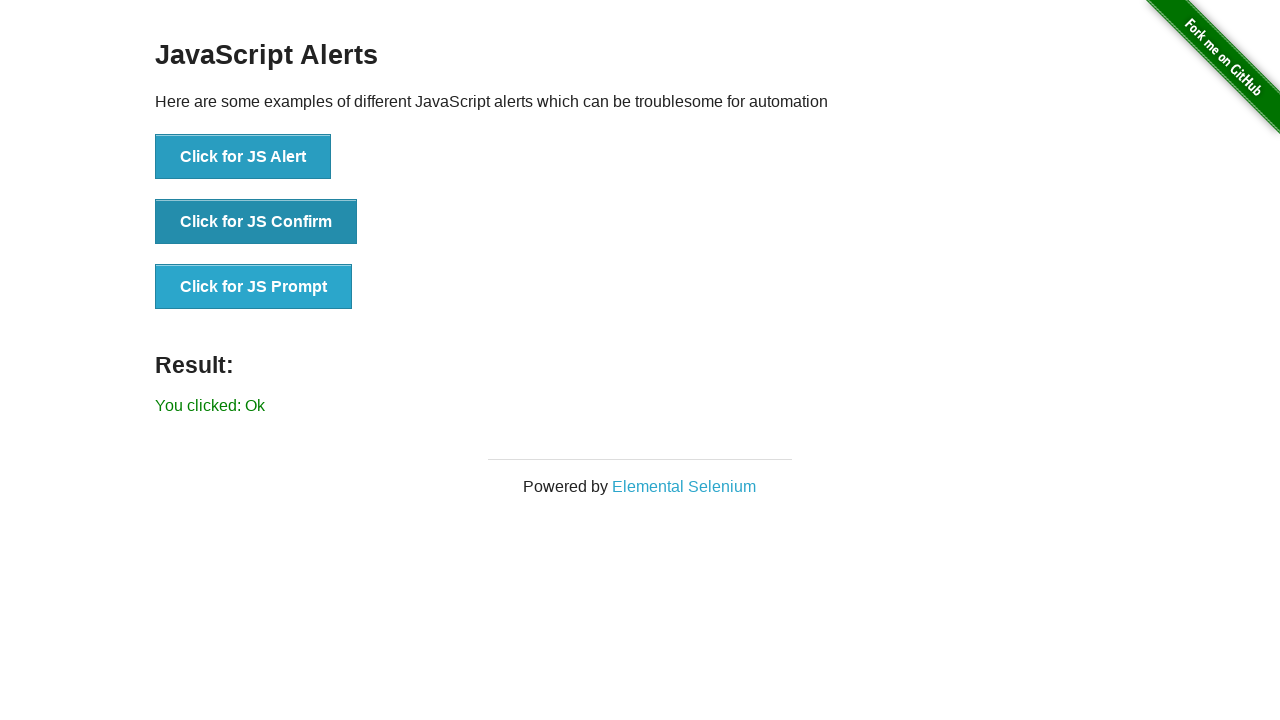

Clicked button to trigger confirmation dialog again at (256, 222) on button[onclick='jsConfirm()']
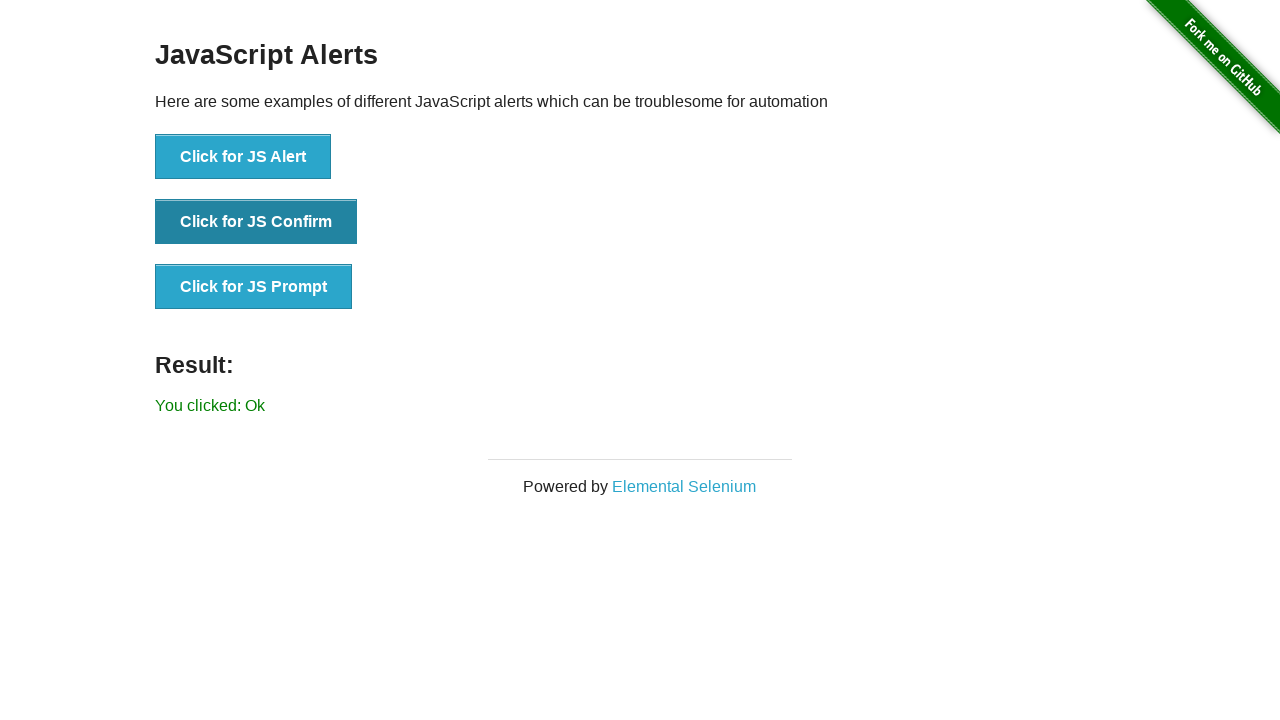

Waited 1 second after dismissing confirmation
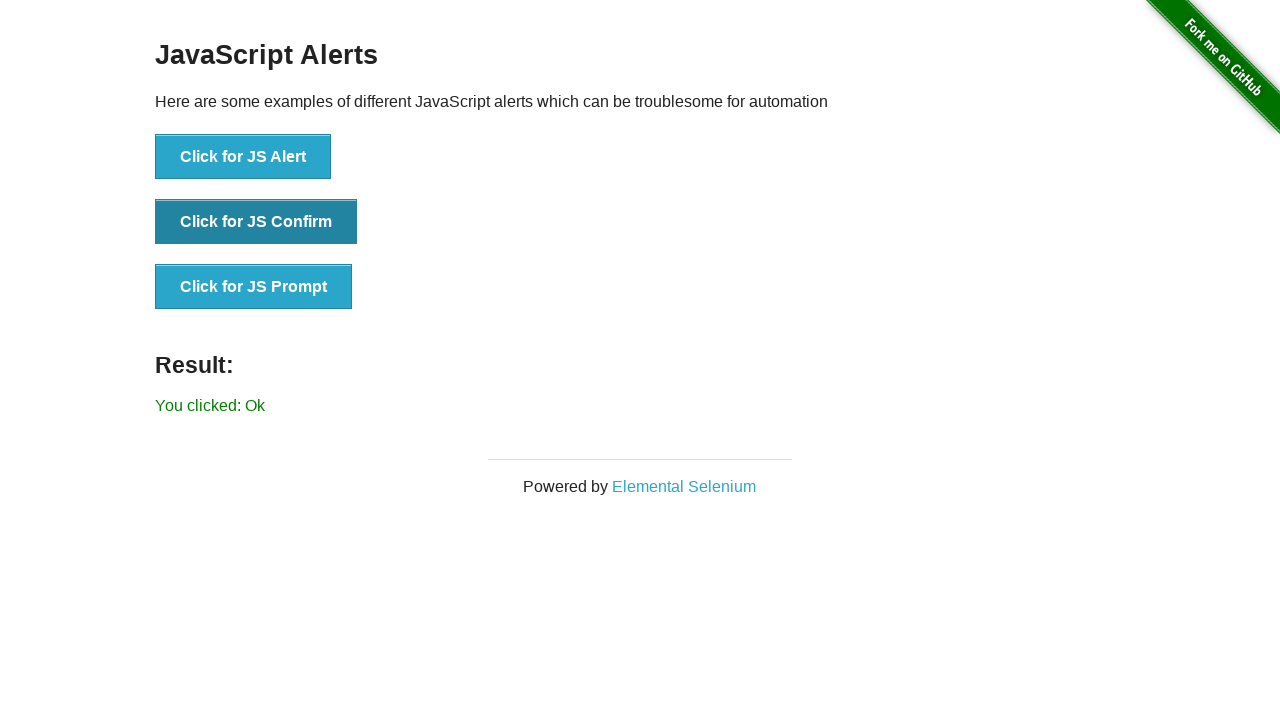

Set up dialog handler to accept prompt with text 'abc'
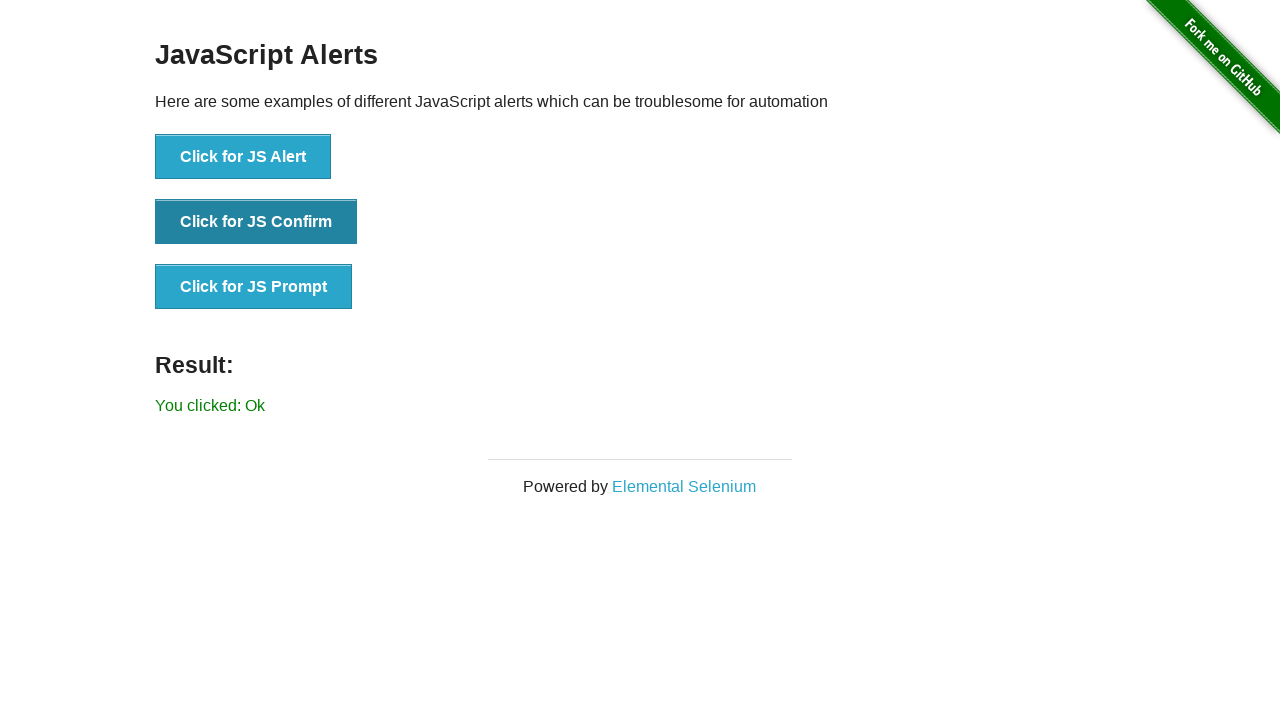

Clicked button to trigger JS Prompt dialog at (254, 287) on xpath=//button[normalize-space()='Click for JS Prompt']
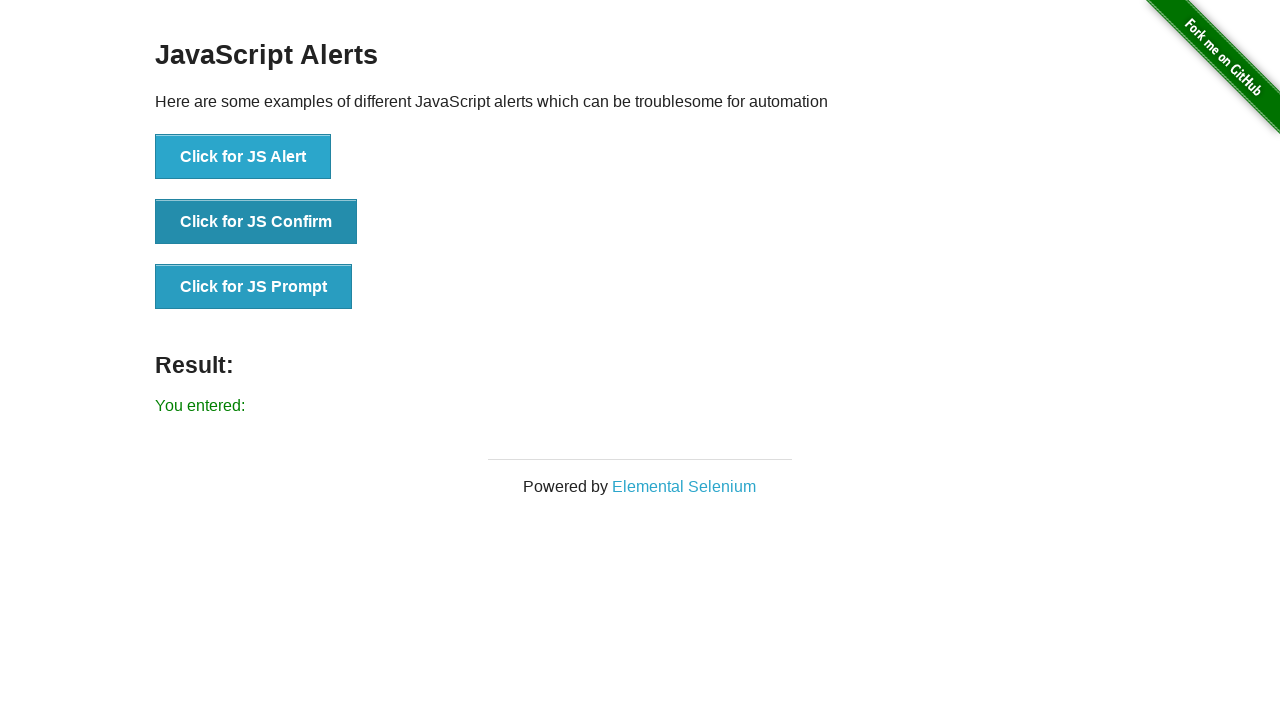

Waited 1 second after accepting prompt
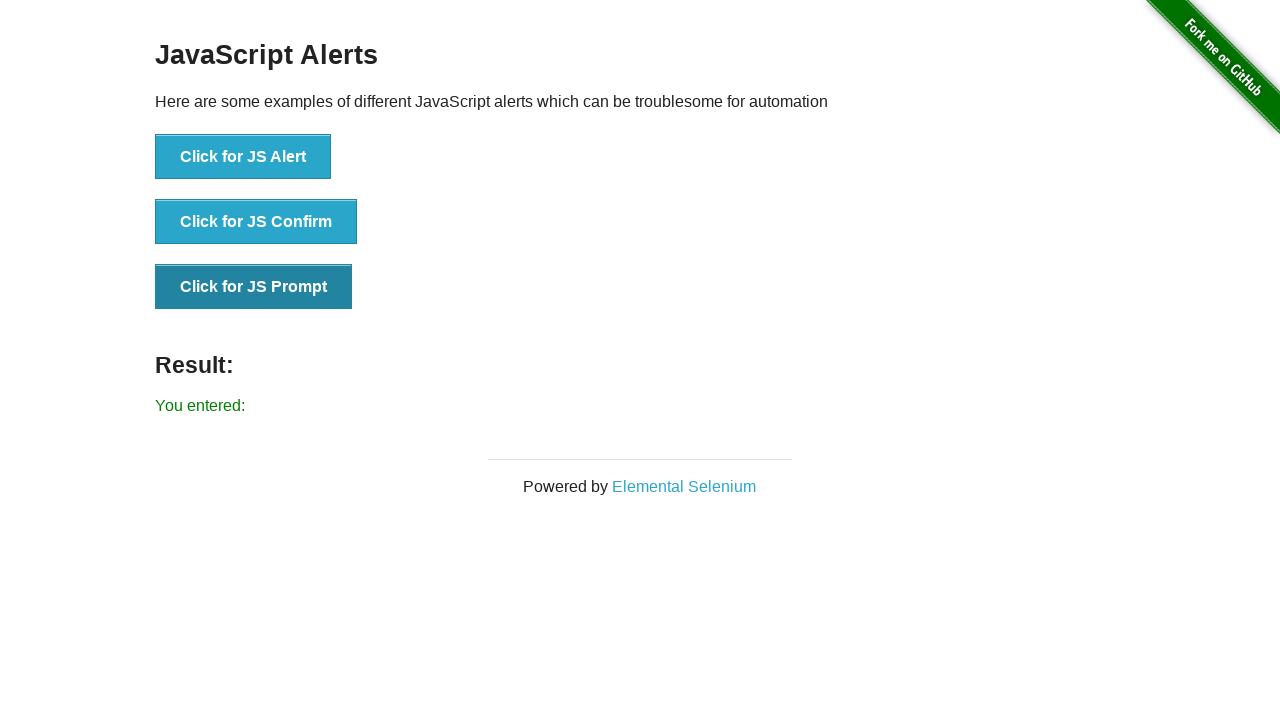

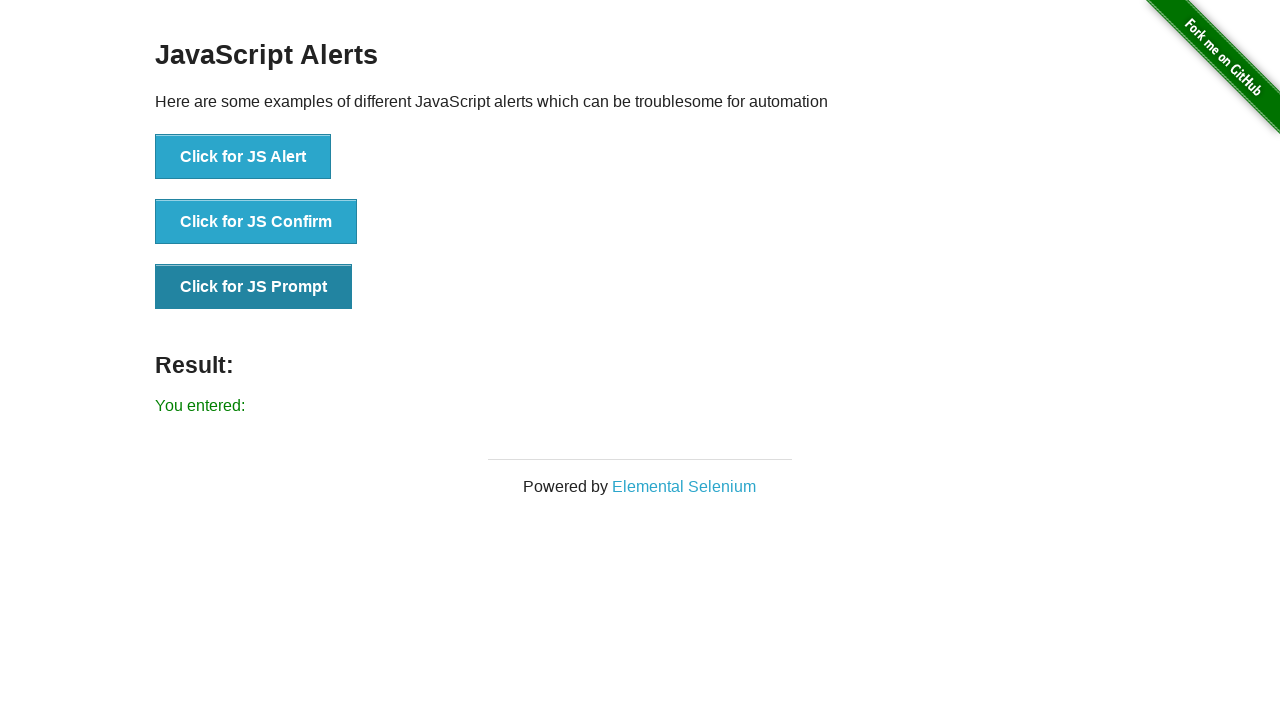